Tests dialog handling by accepting a confirmation dialog and then hovering over an element on the page

Starting URL: https://rahulshettyacademy.com/AutomationPractice/

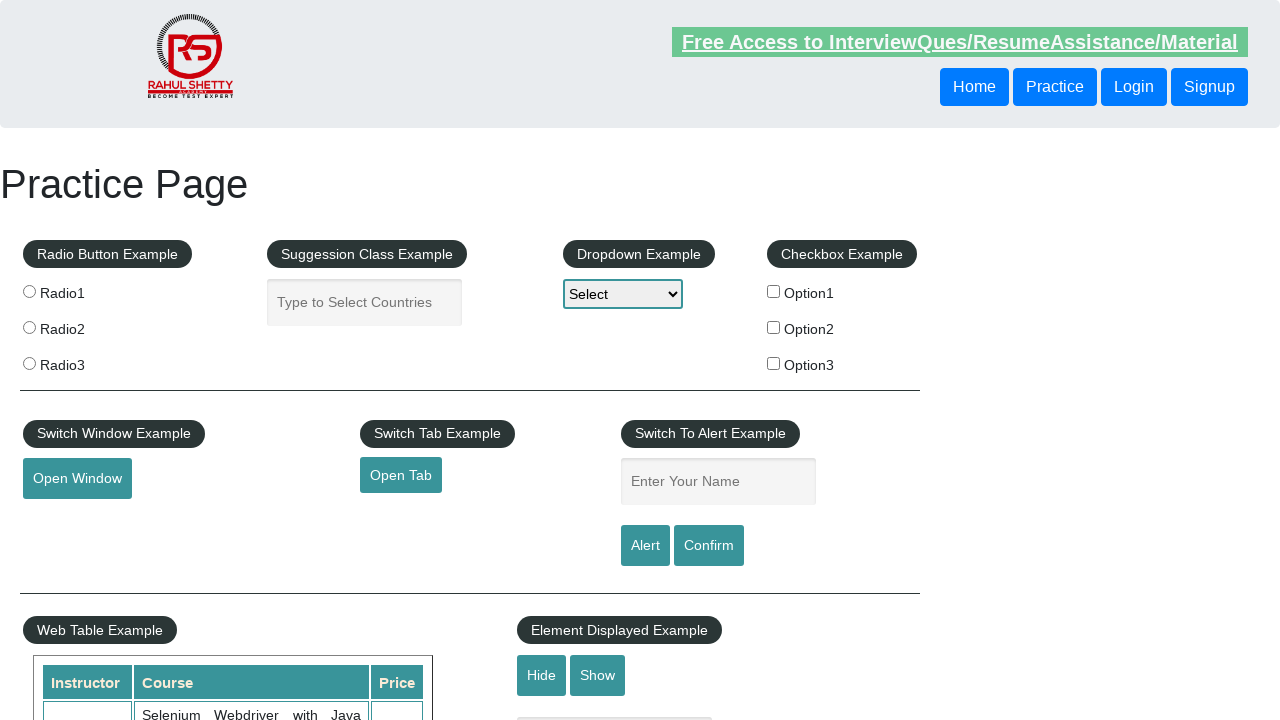

Set up dialog handler to accept confirmation dialogs
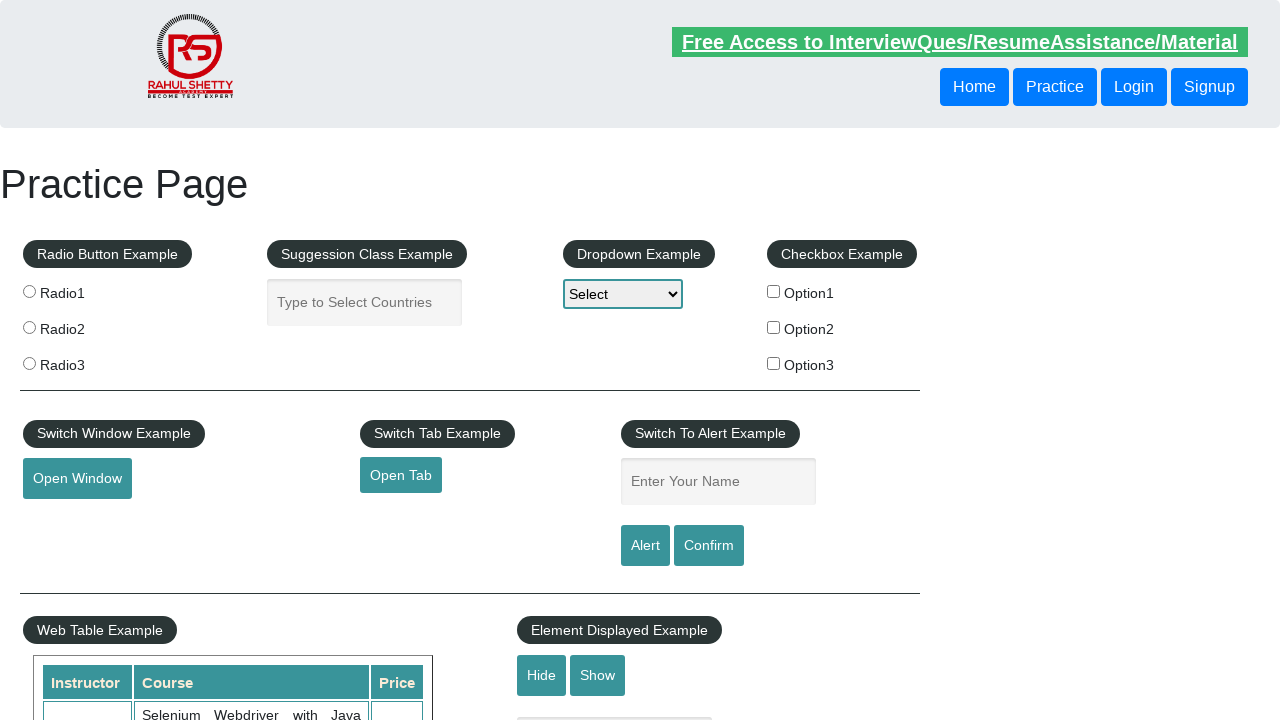

Clicked confirm button to trigger dialog at (709, 546) on #confirmbtn
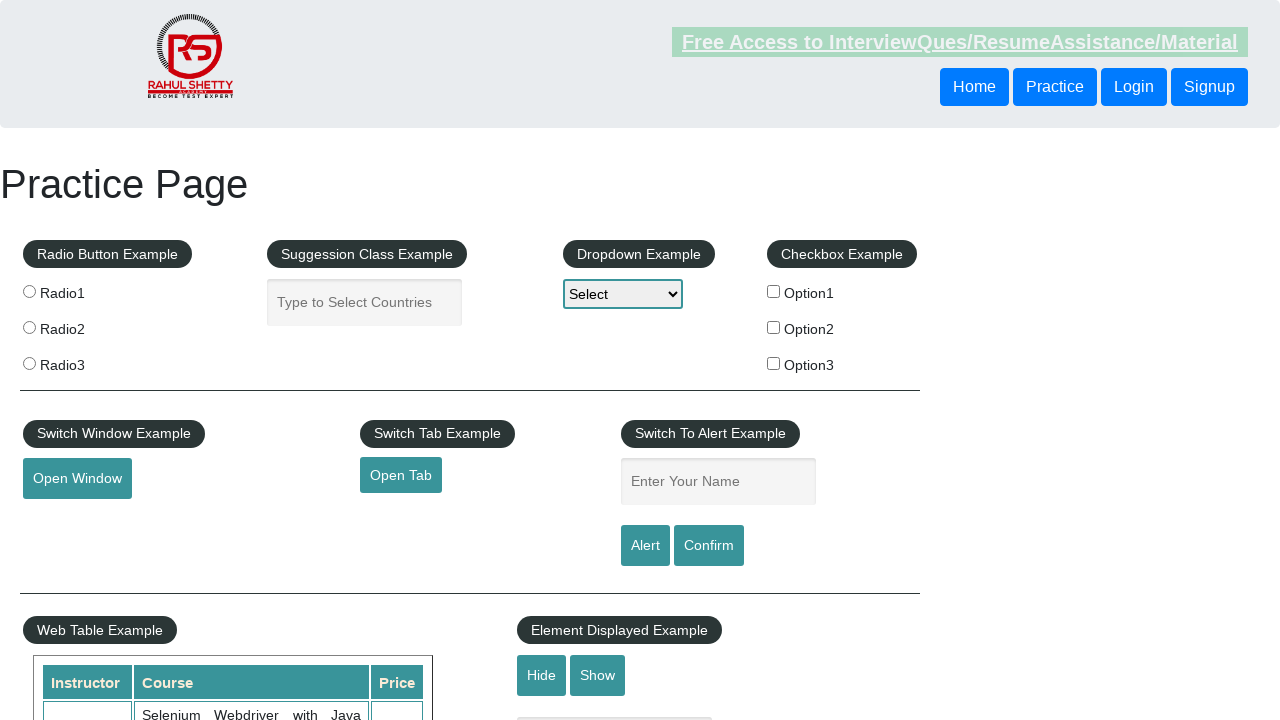

Hovered over mouse hover element at (83, 361) on #mousehover
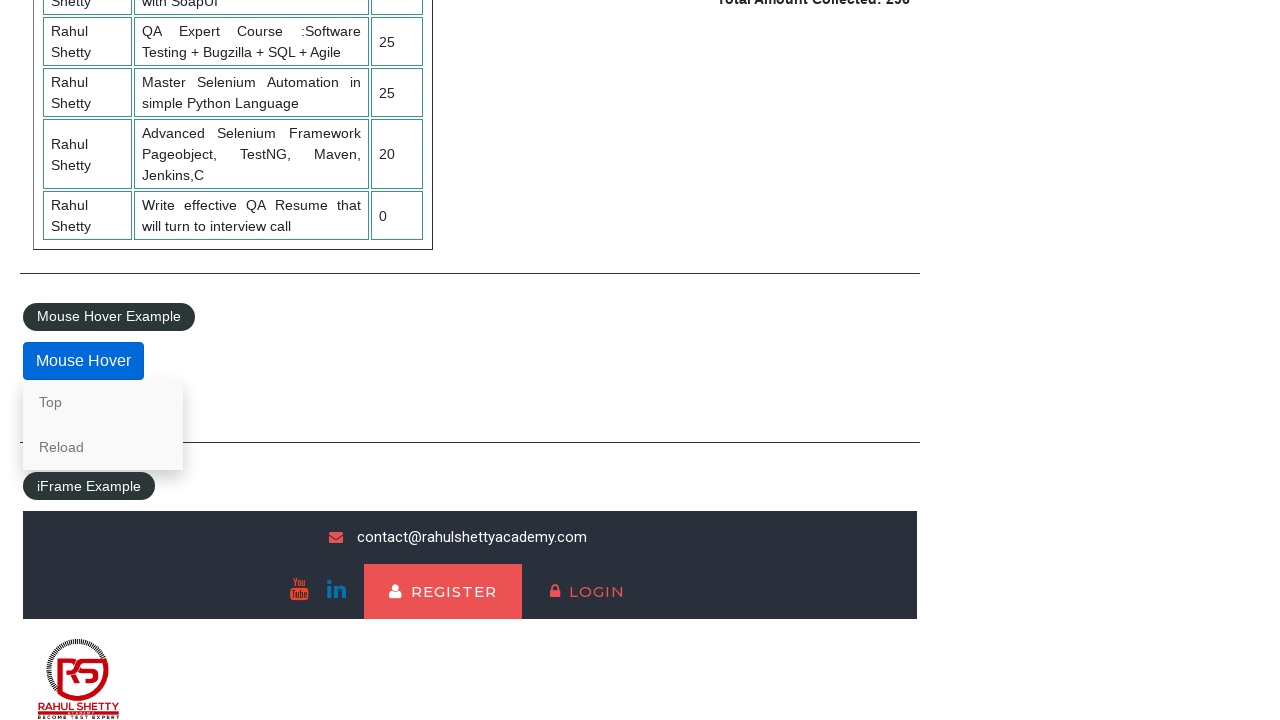

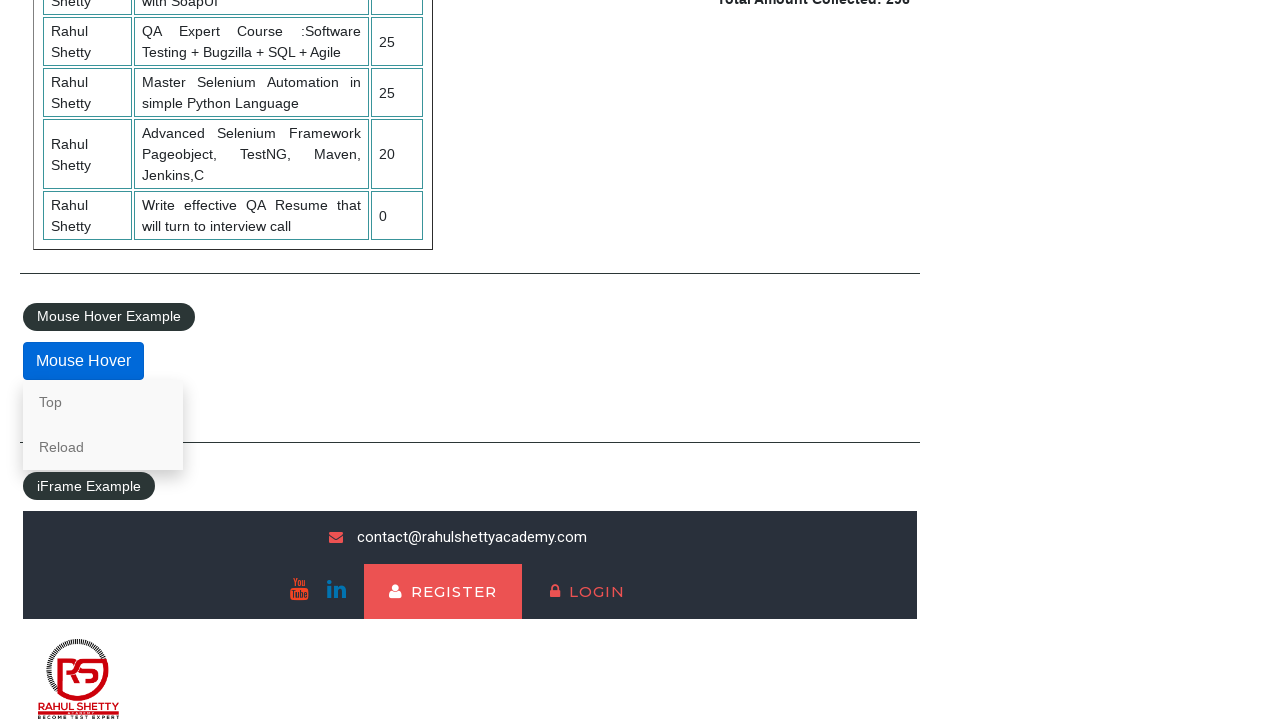